Tests keyboard copy-paste functionality on a registration form by entering text in the first name field, selecting all, copying it, and pasting it into the last name field

Starting URL: https://demo.automationtesting.in/Register.html

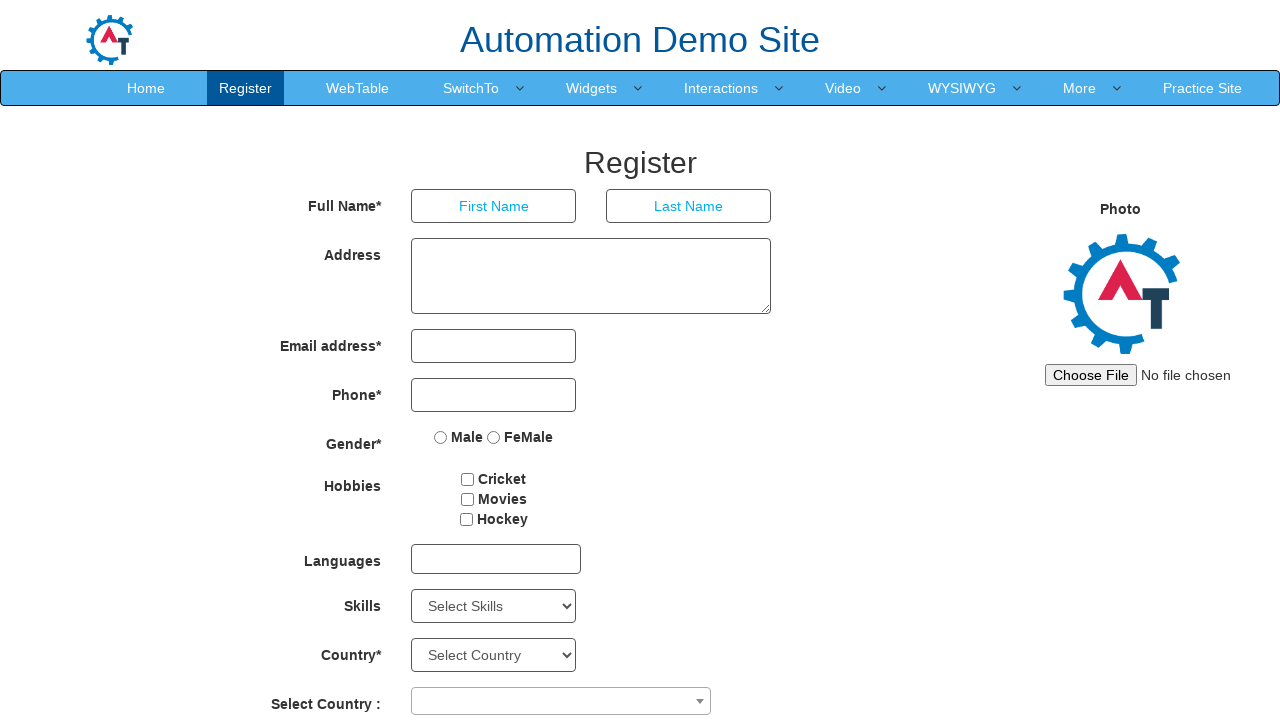

Entered 'sainath' in first name field on //input[@placeholder='First Name']
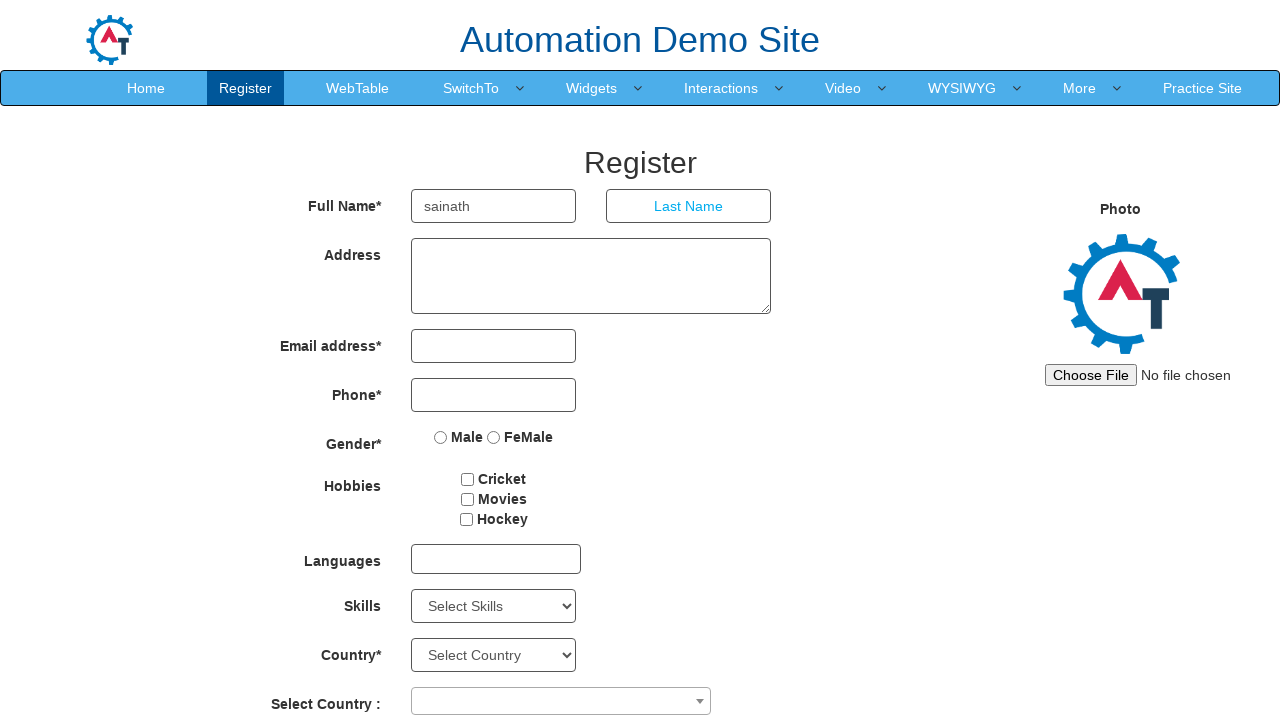

Selected all text in first name field using Ctrl+A on //input[@placeholder='First Name']
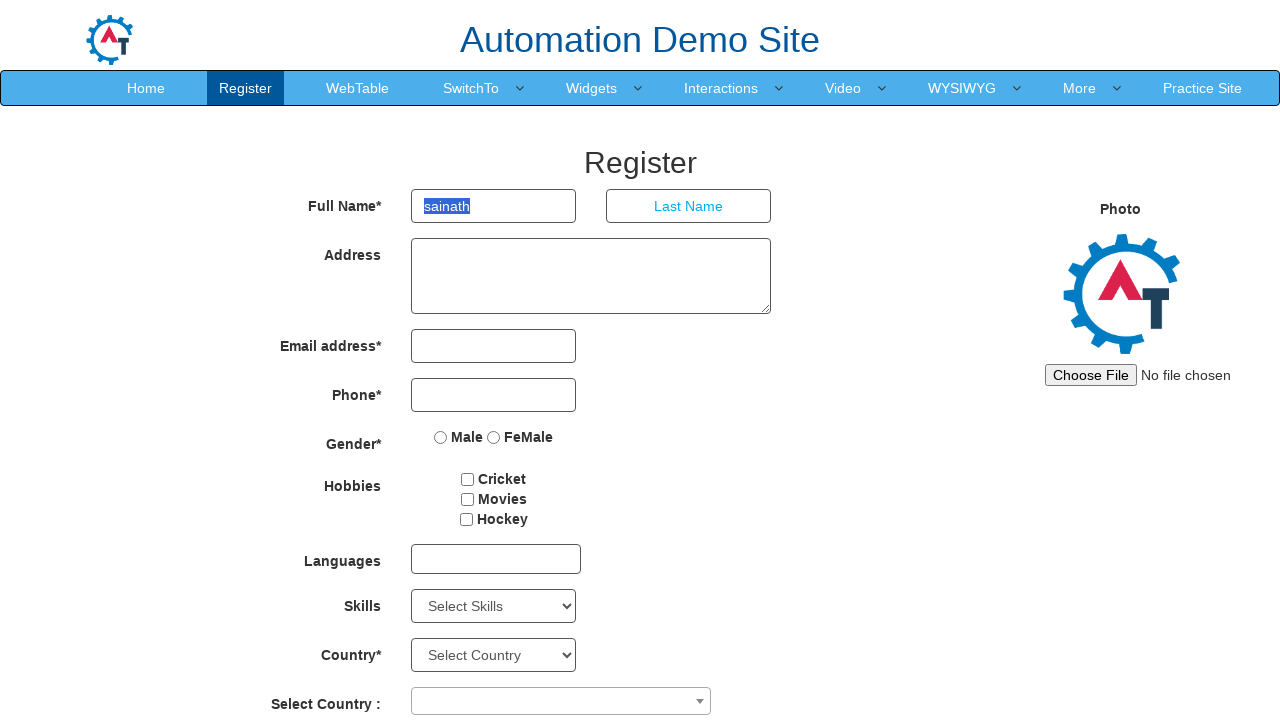

Copied text from first name field using Ctrl+C on //input[@placeholder='First Name']
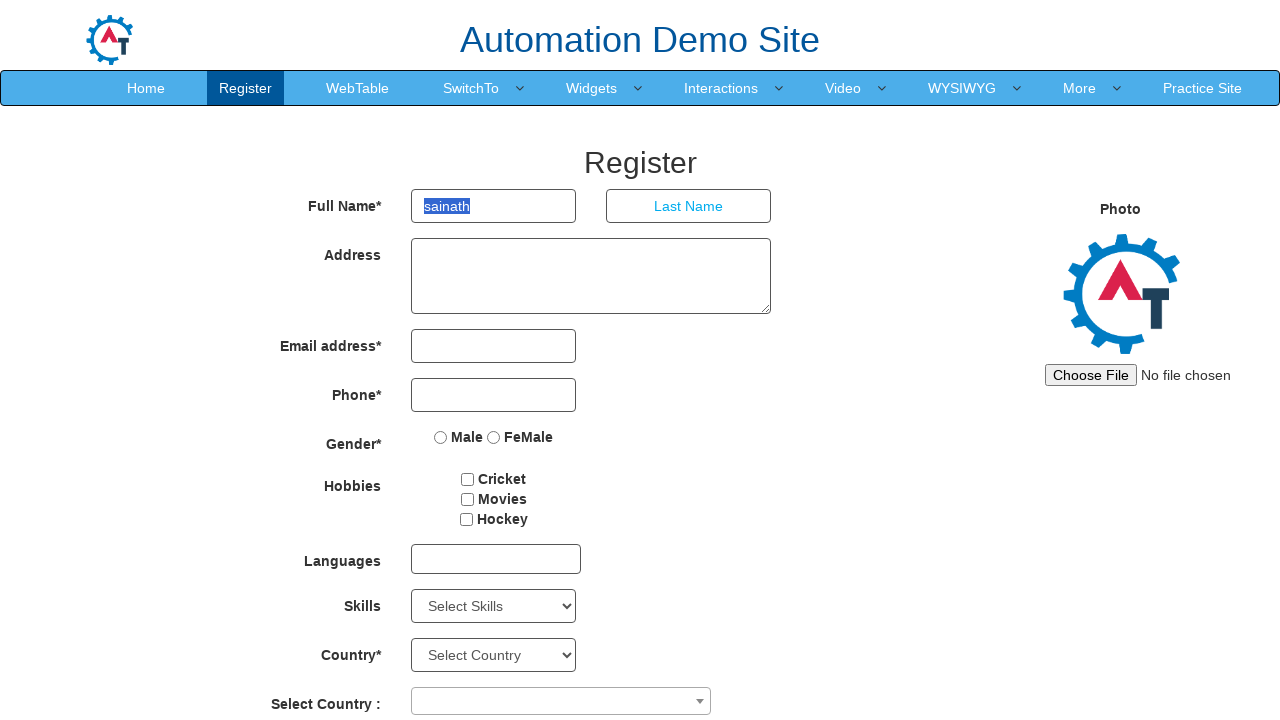

Pasted text into last name field using Ctrl+V on //input[@placeholder='Last Name']
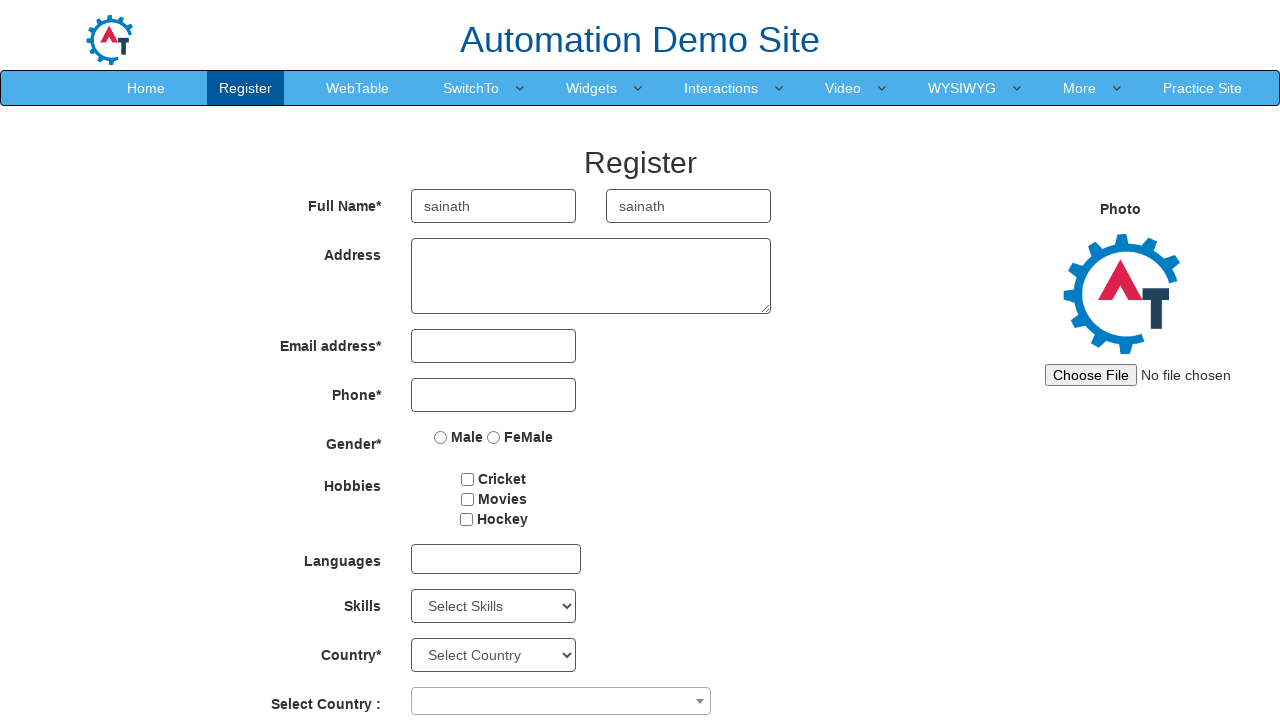

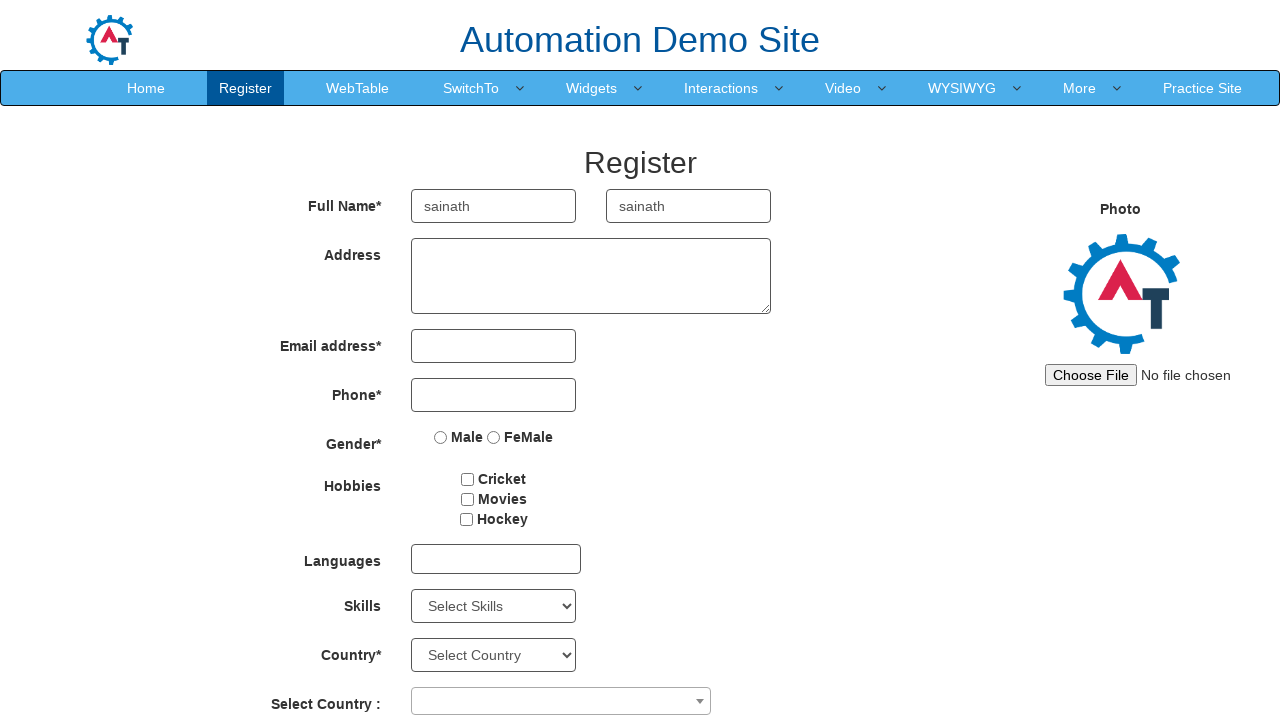